Navigates to a FRED economic data series page, clicks the download button to open the download menu, and verifies the Excel download option is available.

Starting URL: https://fred.stlouisfed.org/series/TEDRATE

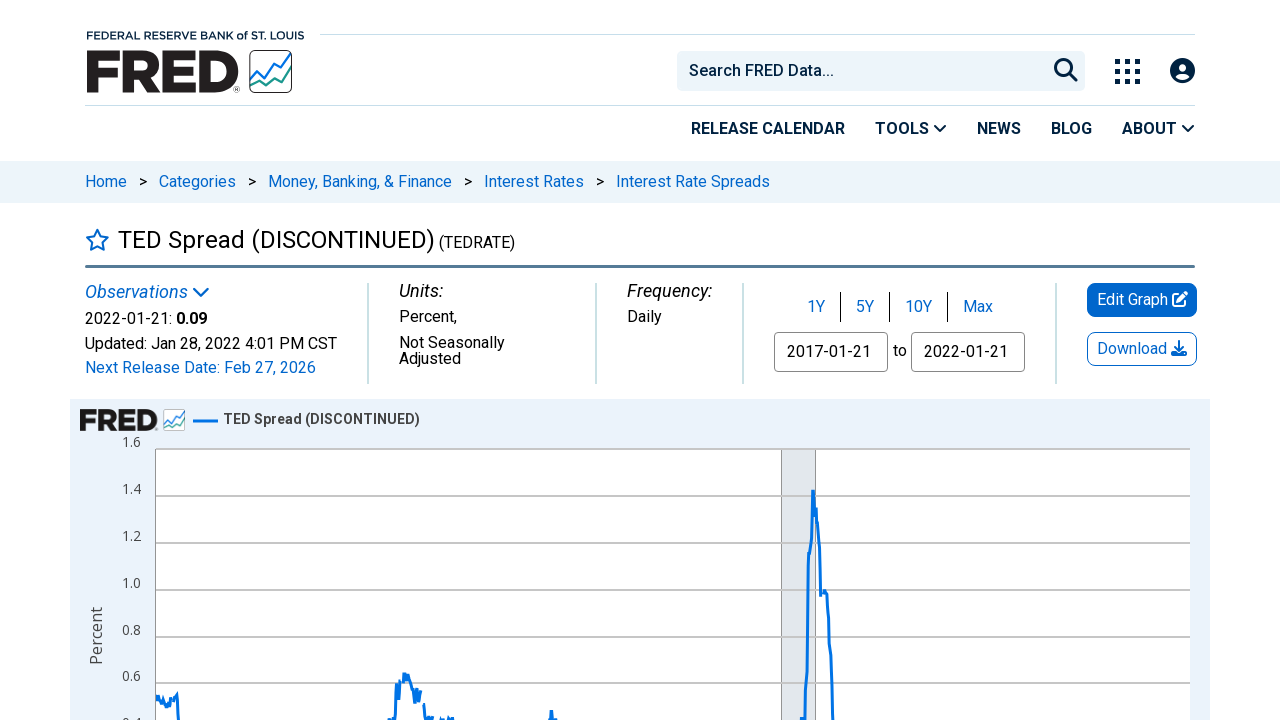

Navigated to FRED TEDRATE series page
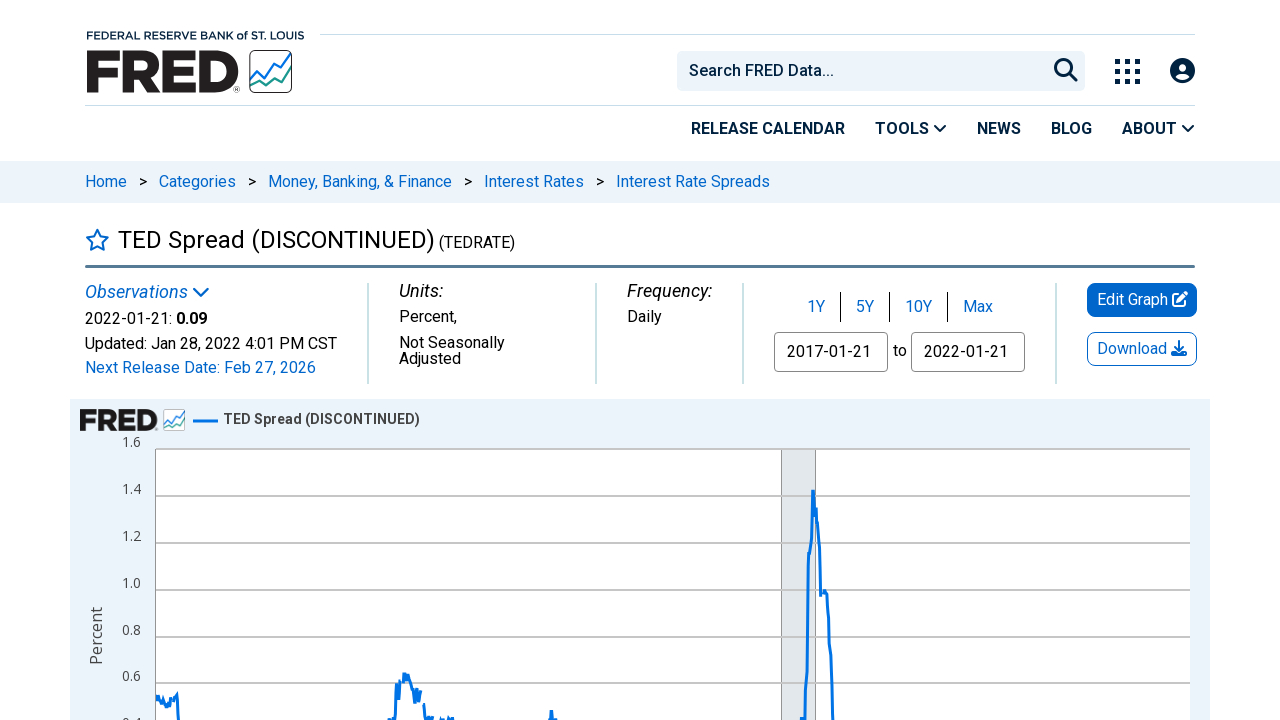

Clicked download button to open download menu at (1142, 349) on #download-button
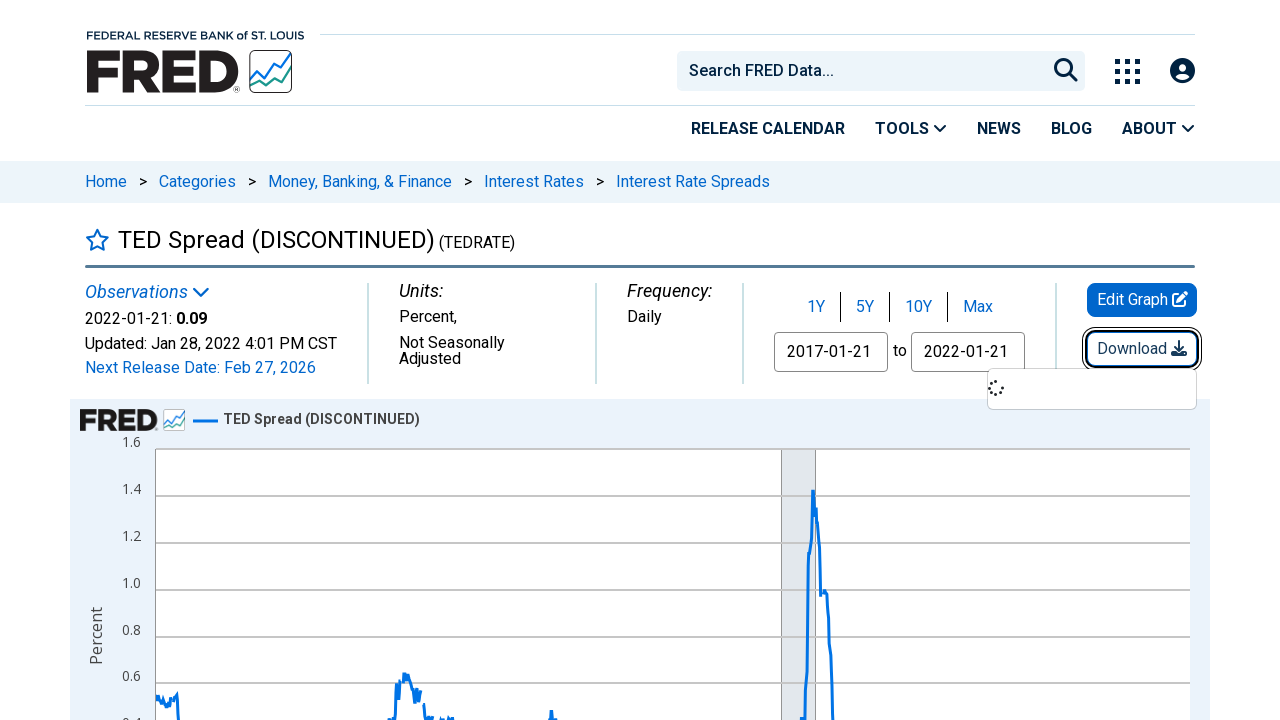

Download menu appeared and Excel option is visible
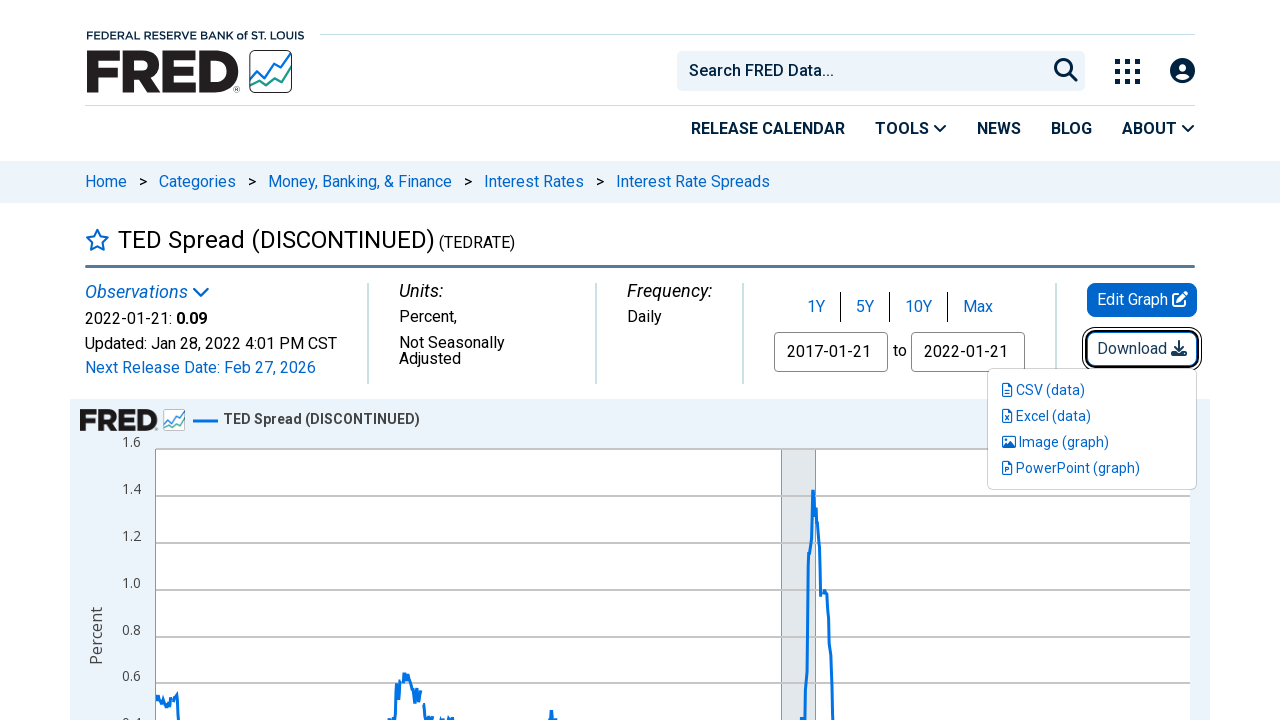

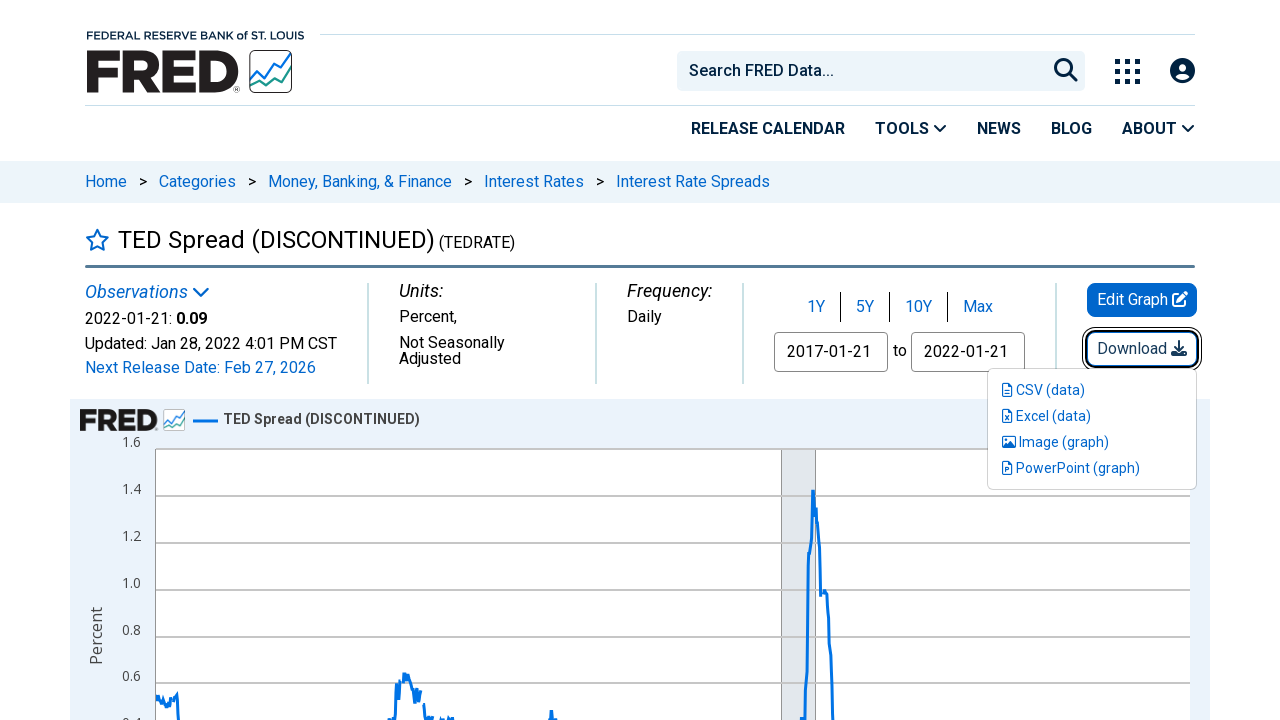